Opens the Pizza Hut website homepage and verifies it loads successfully

Starting URL: https://www.pizzahut.com/

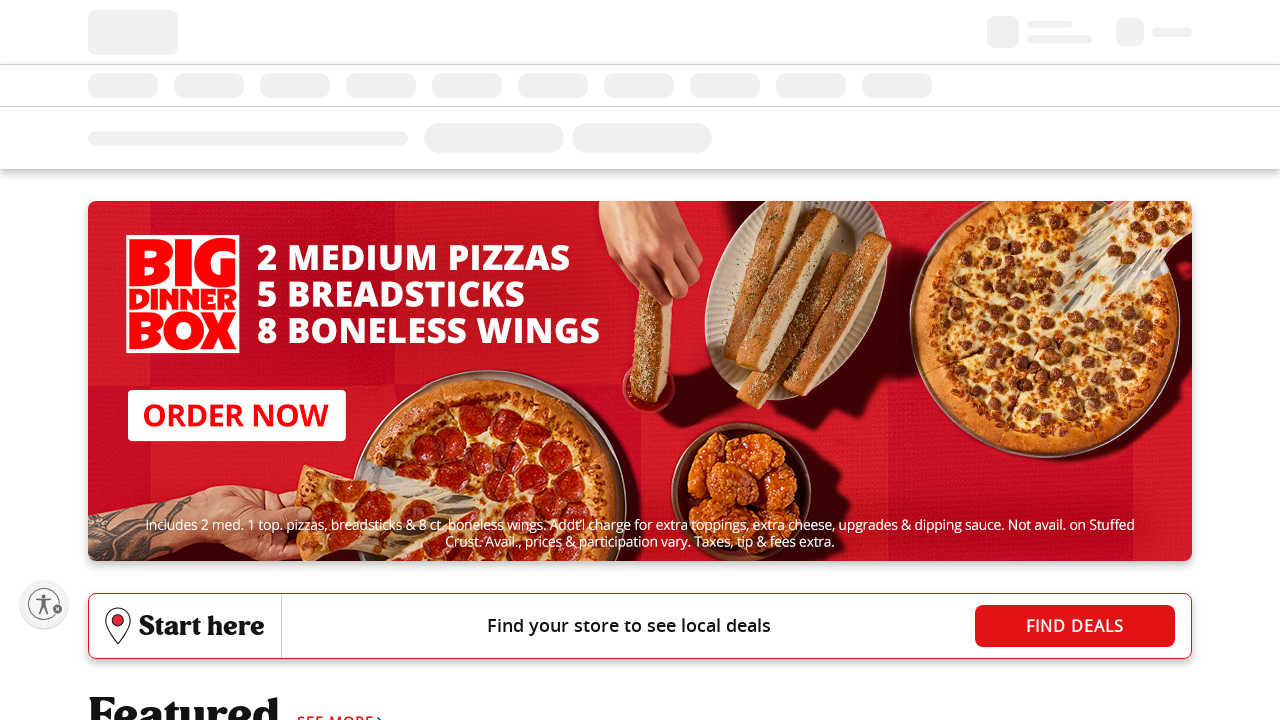

Pizza Hut homepage loaded successfully
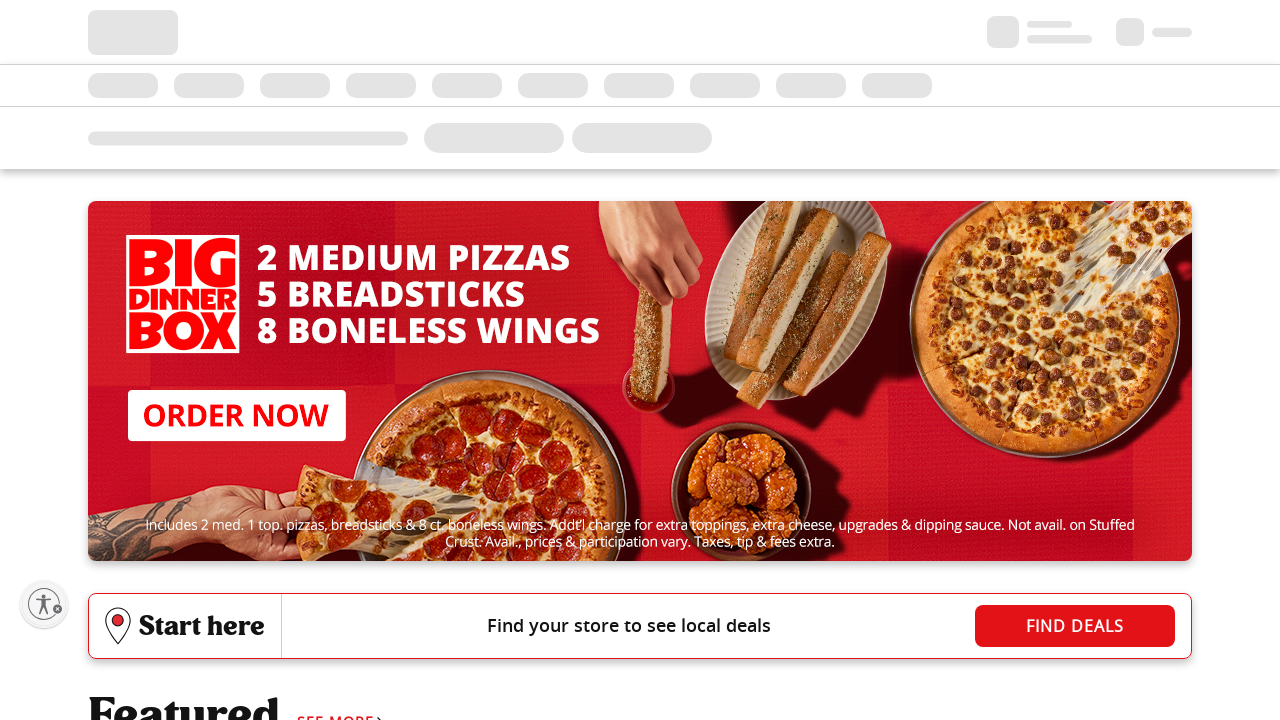

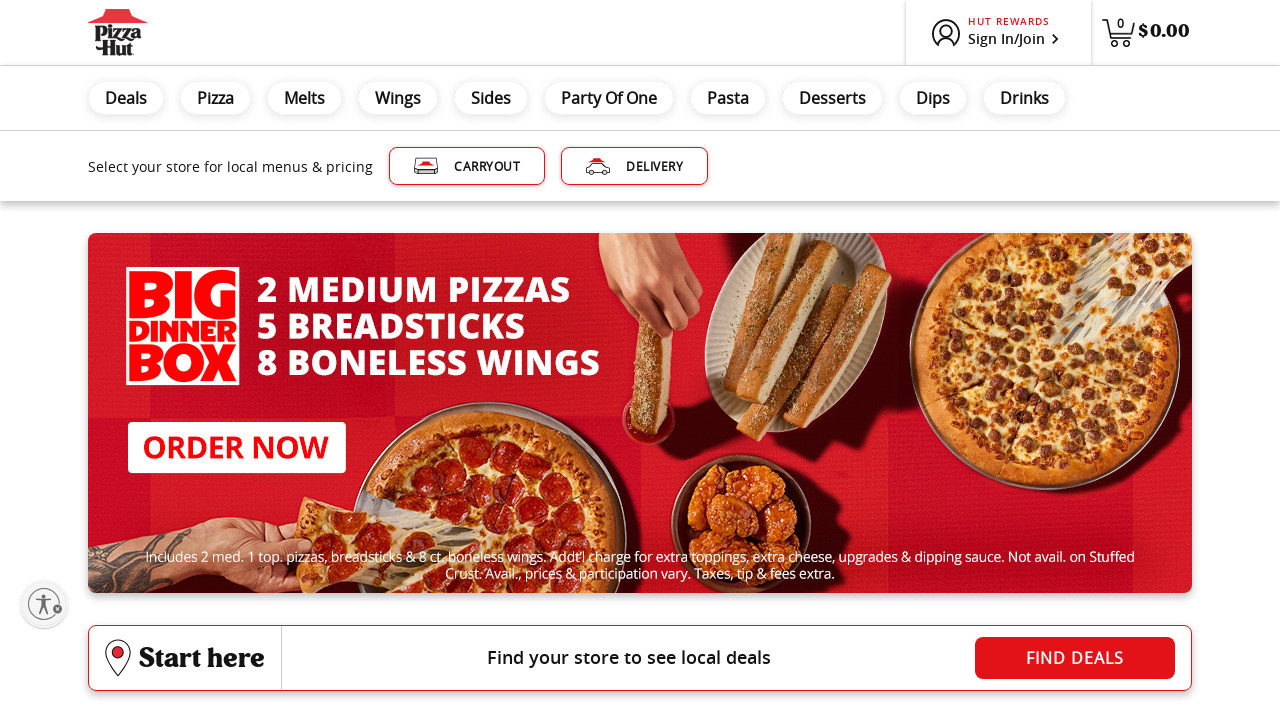